Tests mouse hover action by hovering over an element and clicking a revealed link

Starting URL: https://rahulshettyacademy.com/AutomationPractice/

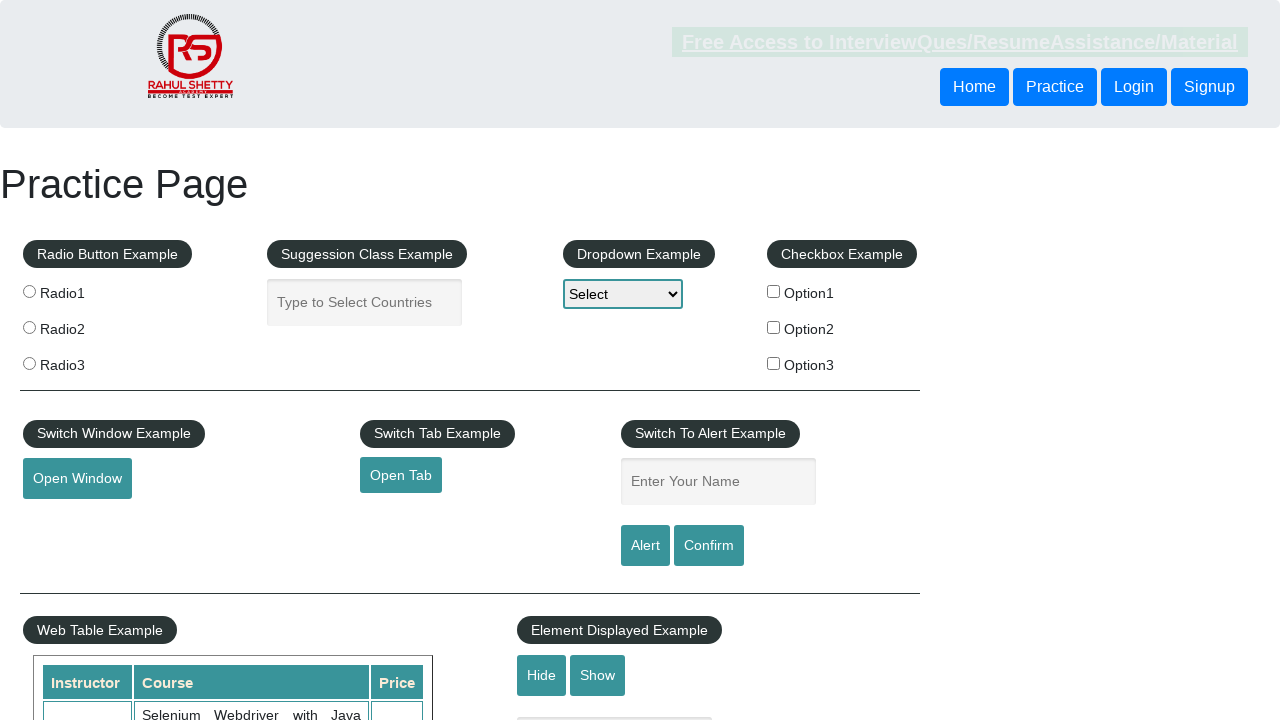

Hovered over mouse hover element to reveal hidden menu at (83, 361) on #mousehover
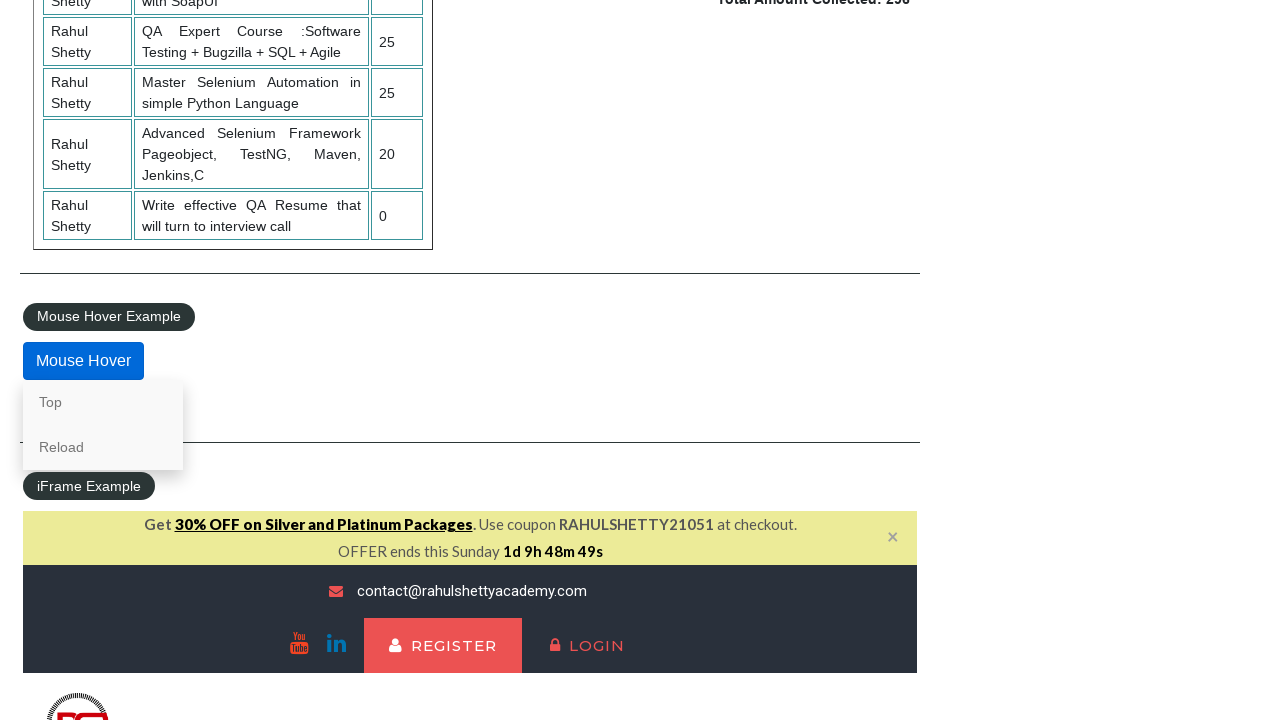

Clicked on the Reload link that was revealed by hover action at (103, 447) on a:has-text('Reload')
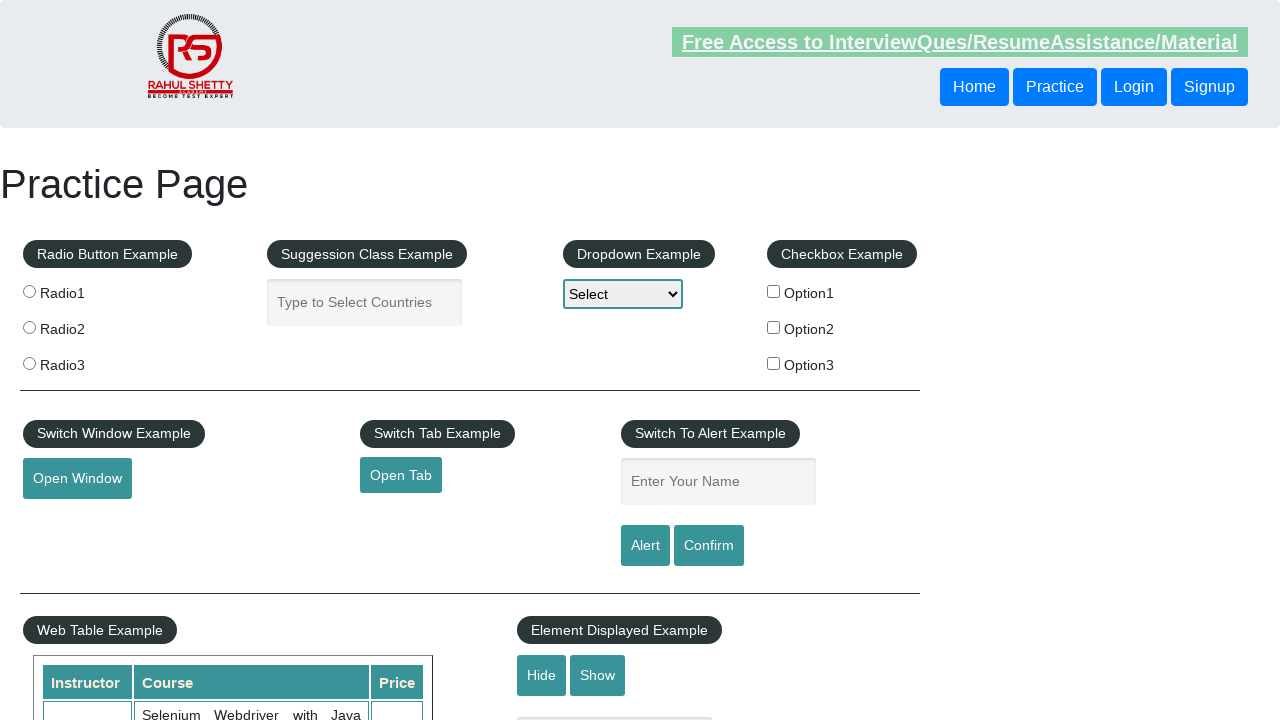

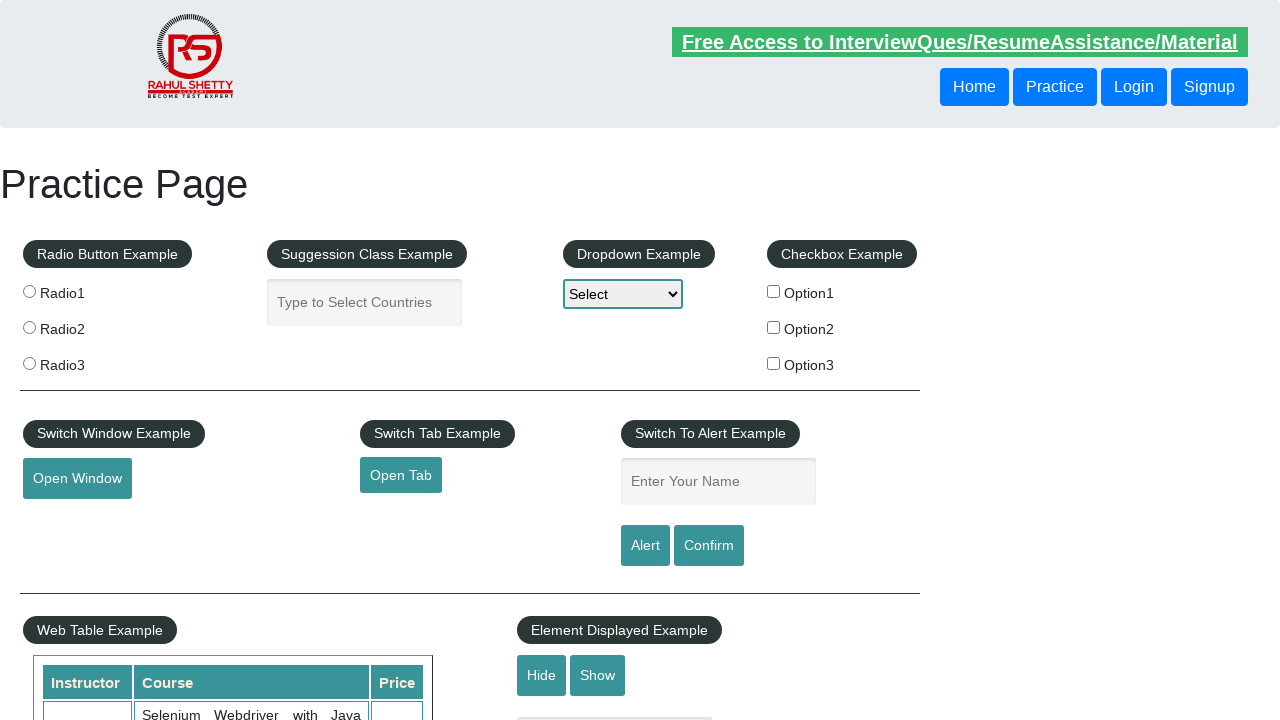